Tests the Python.org search functionality by entering "pycon" as a search query and submitting the form

Starting URL: http://www.python.org

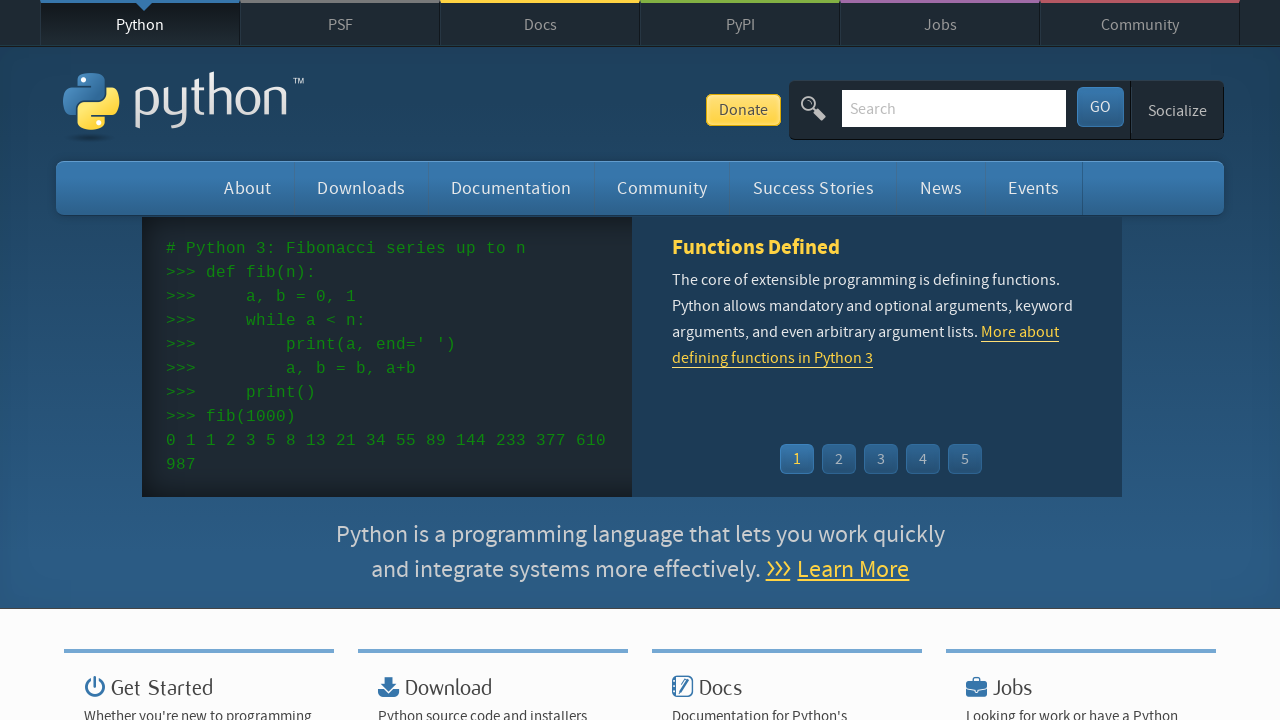

Verified page title contains 'Python'
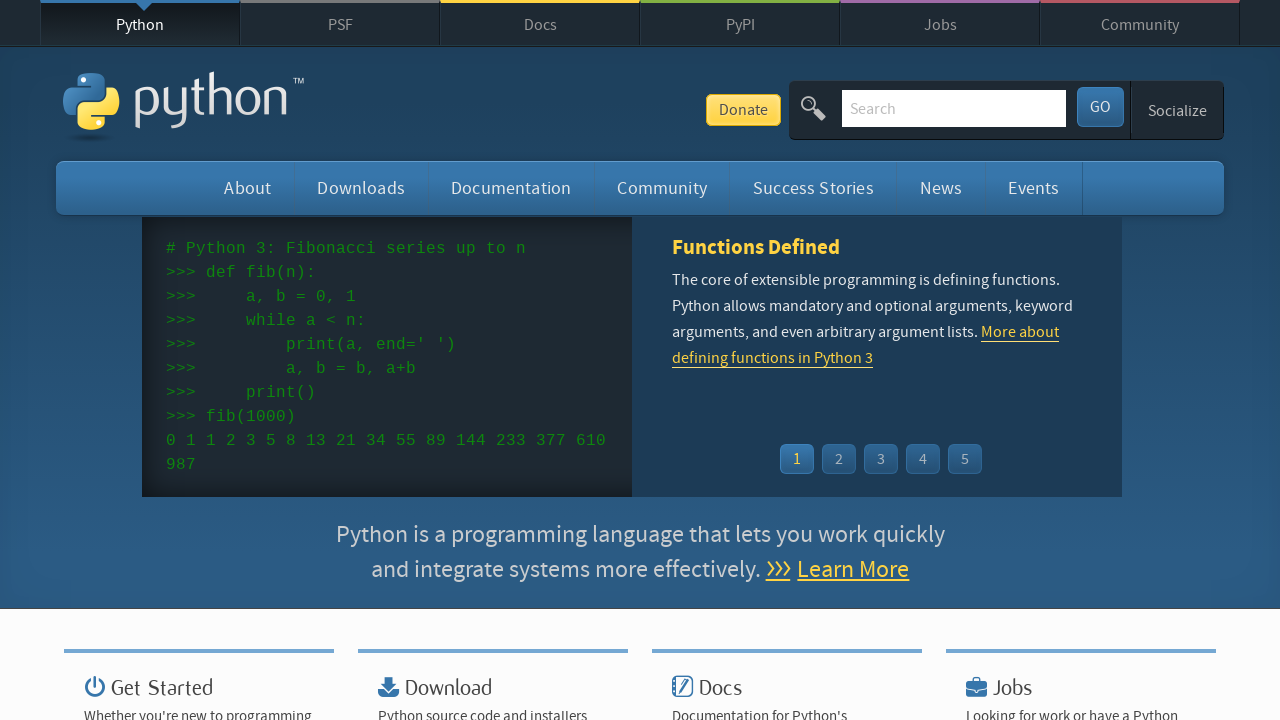

Filled search box with 'pycon' on input[name='q']
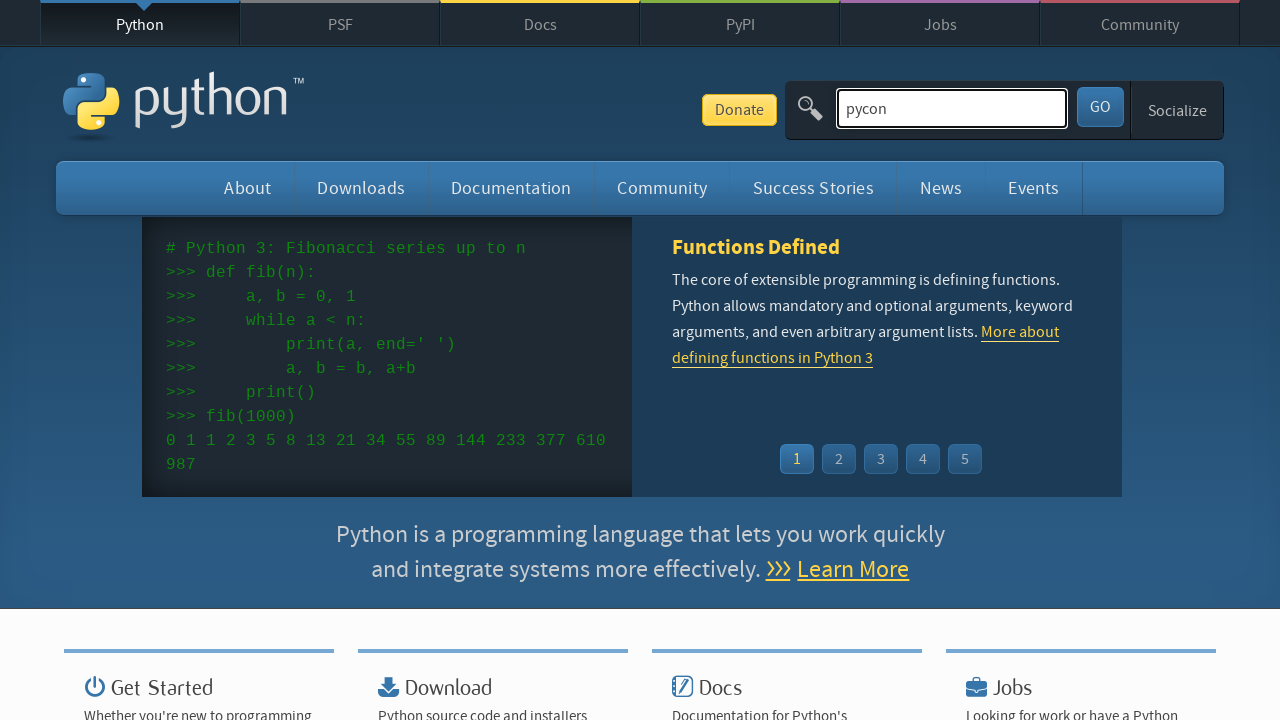

Pressed Enter to submit search form on input[name='q']
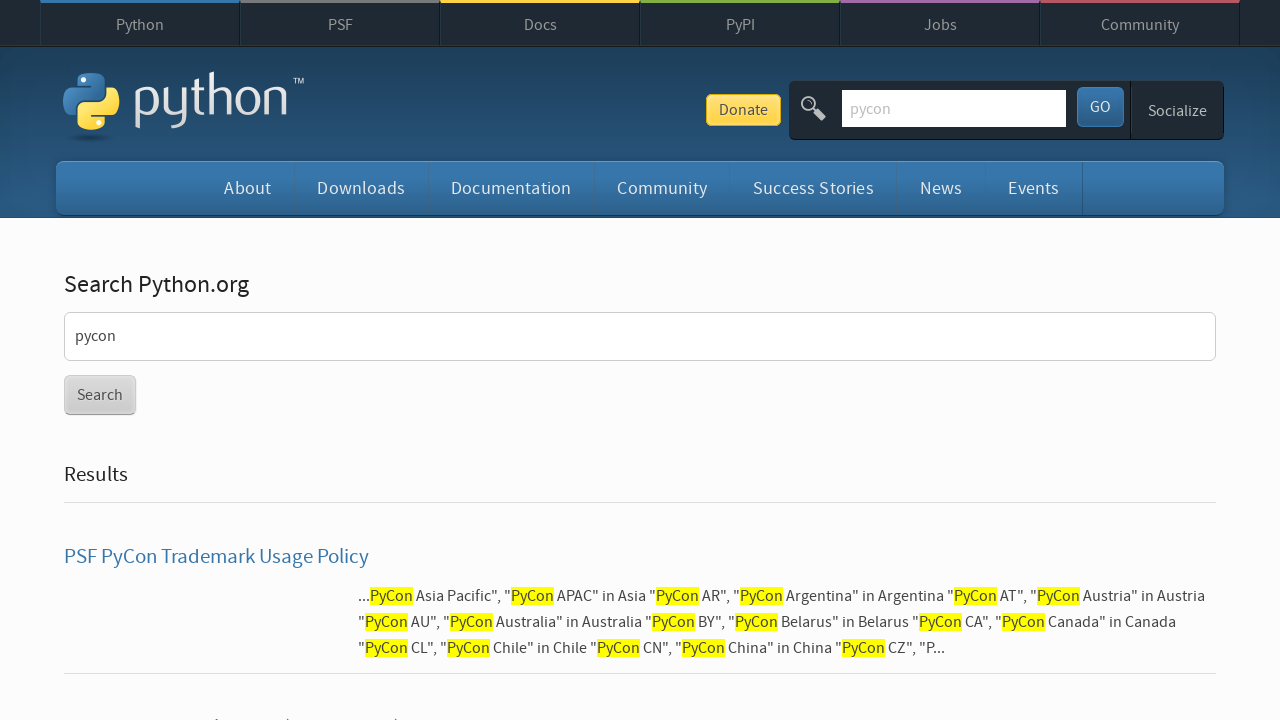

Waited for page to reach networkidle state
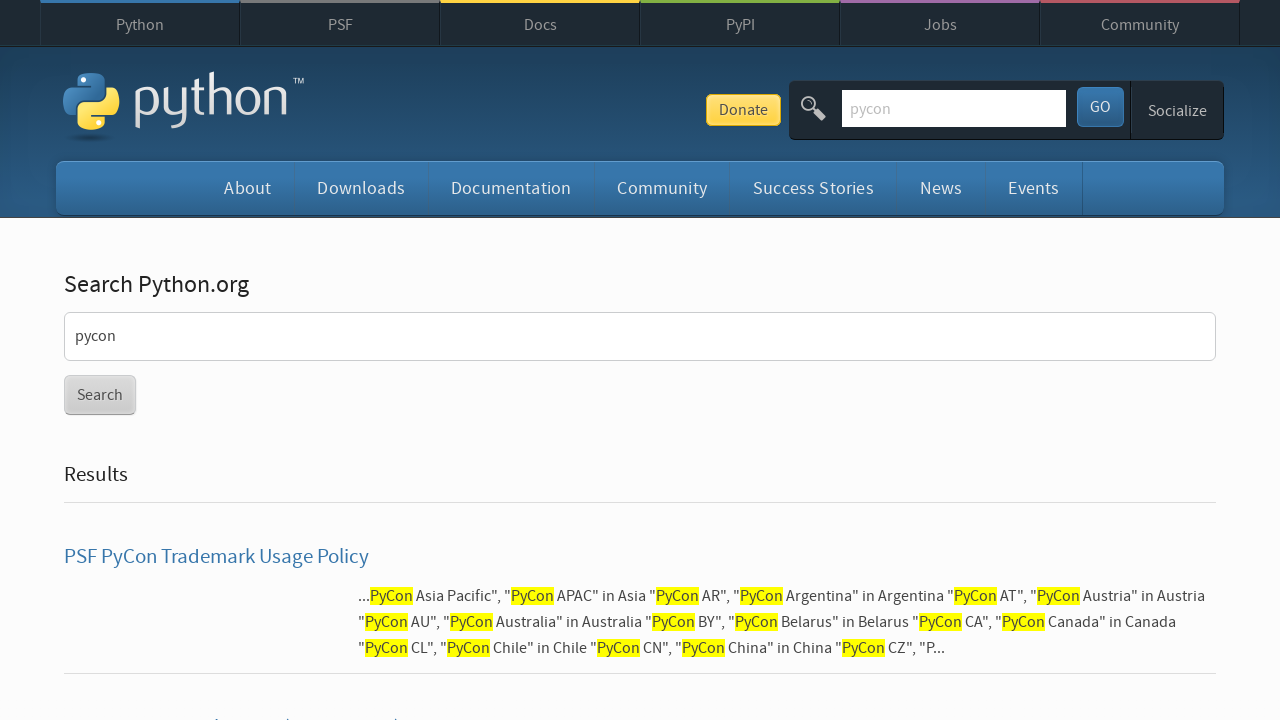

Verified search results were found (no 'No results found' message)
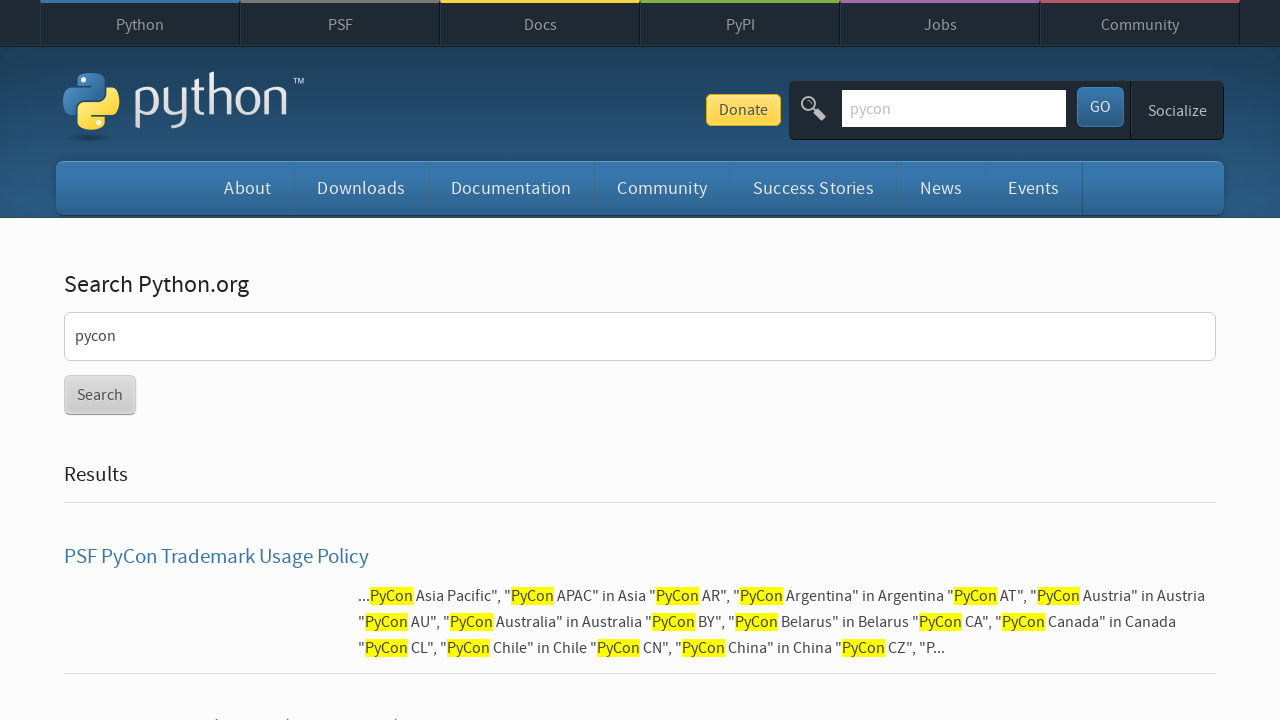

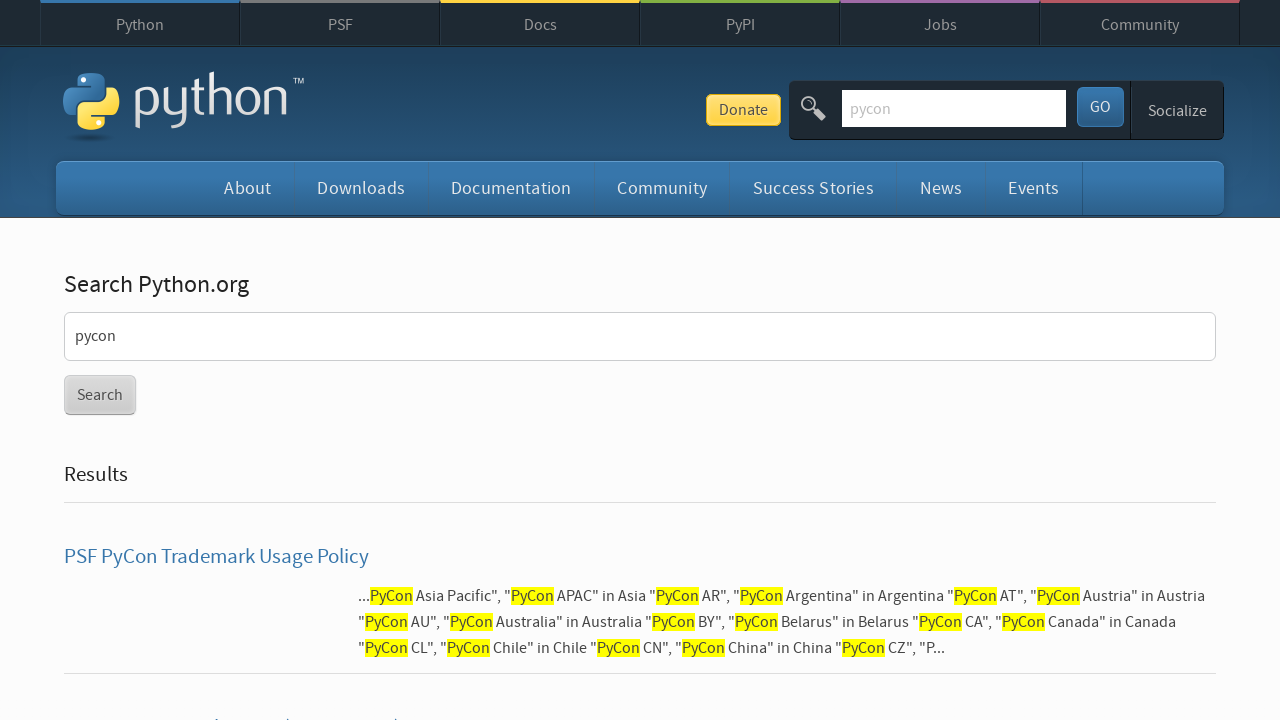